Verifies common meta tags are present and correctly configured including charset (utf-8), viewport settings, and application-name

Starting URL: https://www.teamatical.com

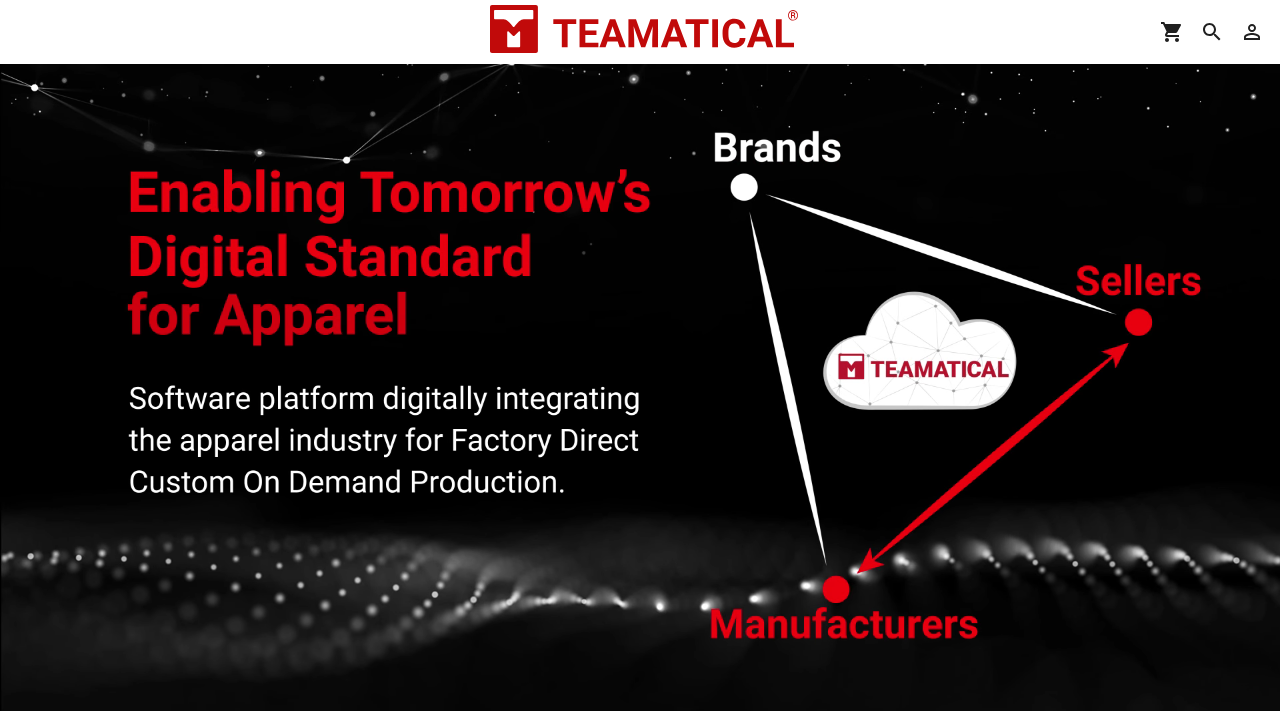

Retrieved charset meta tag attribute
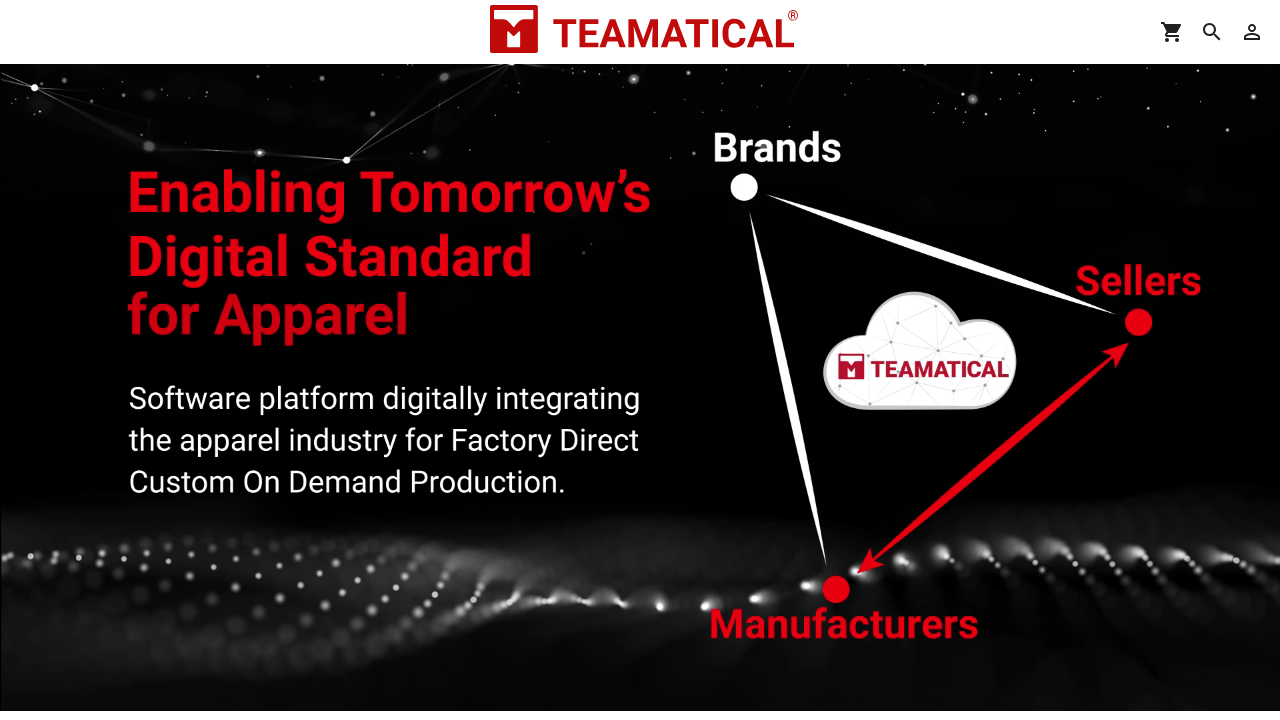

Verified charset meta tag is set to utf-8
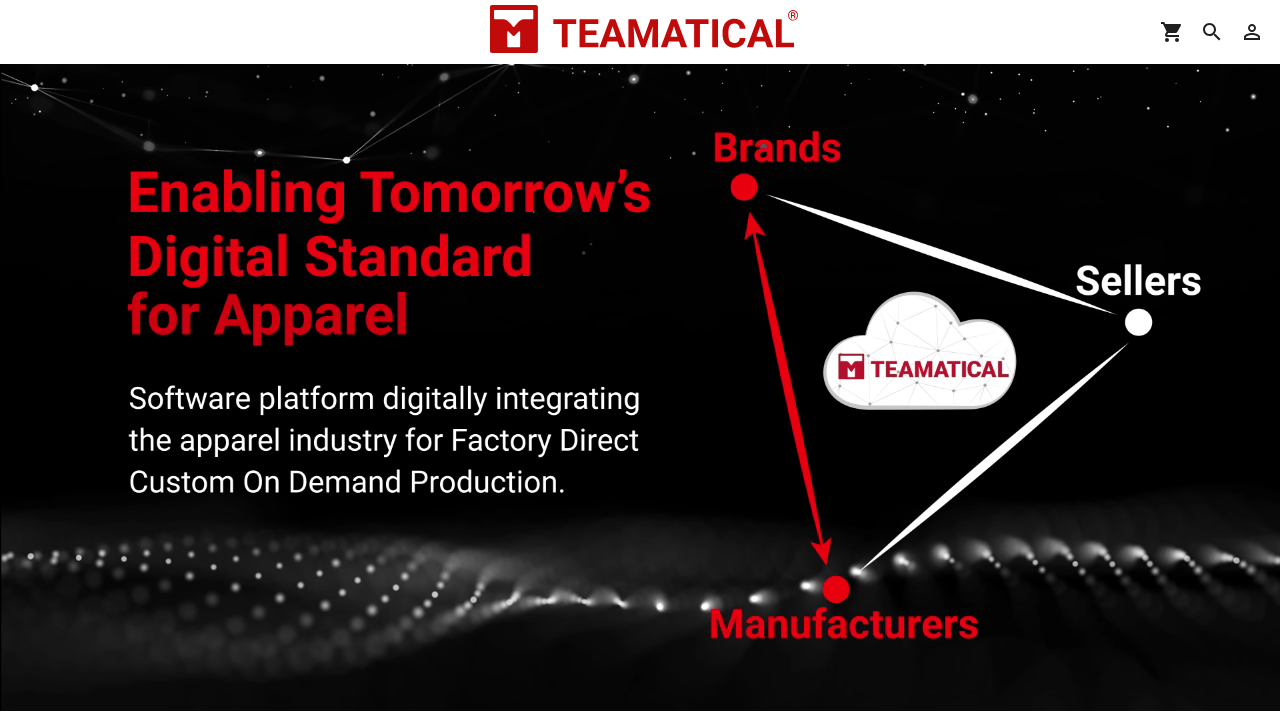

Retrieved viewport meta tag content attribute
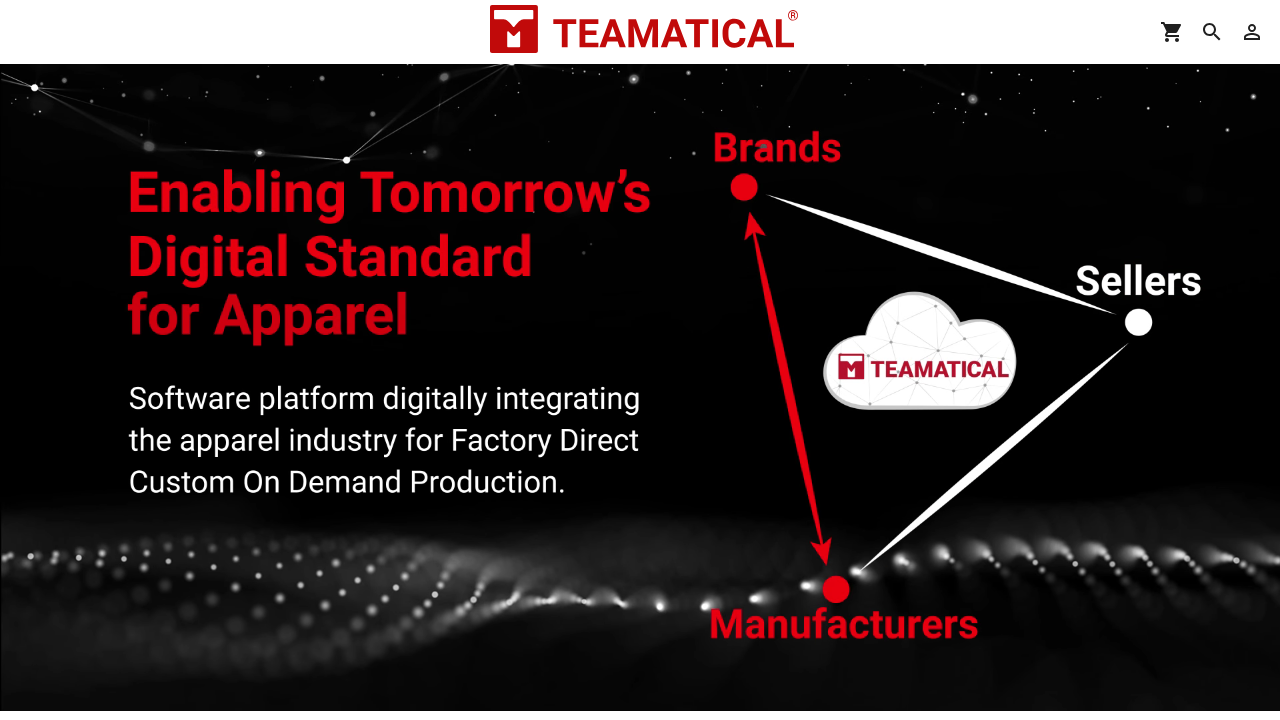

Verified viewport meta tag is correctly configured
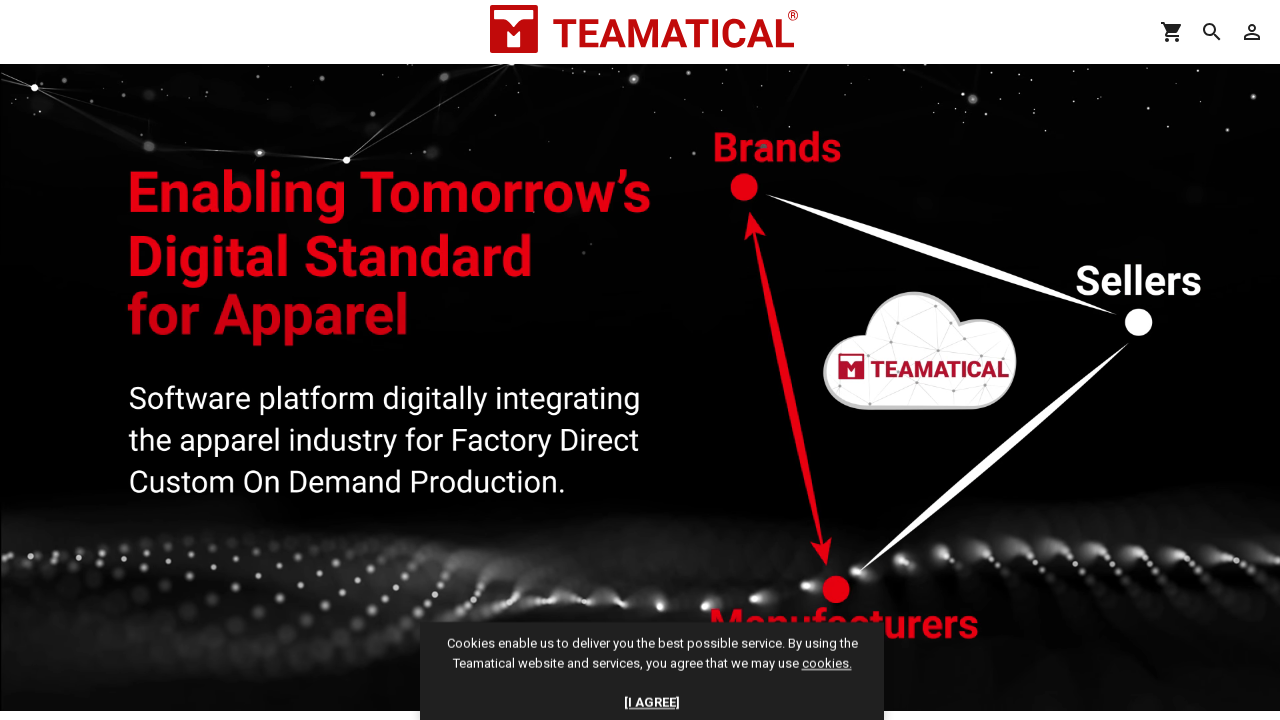

Retrieved application-name meta tag content attribute
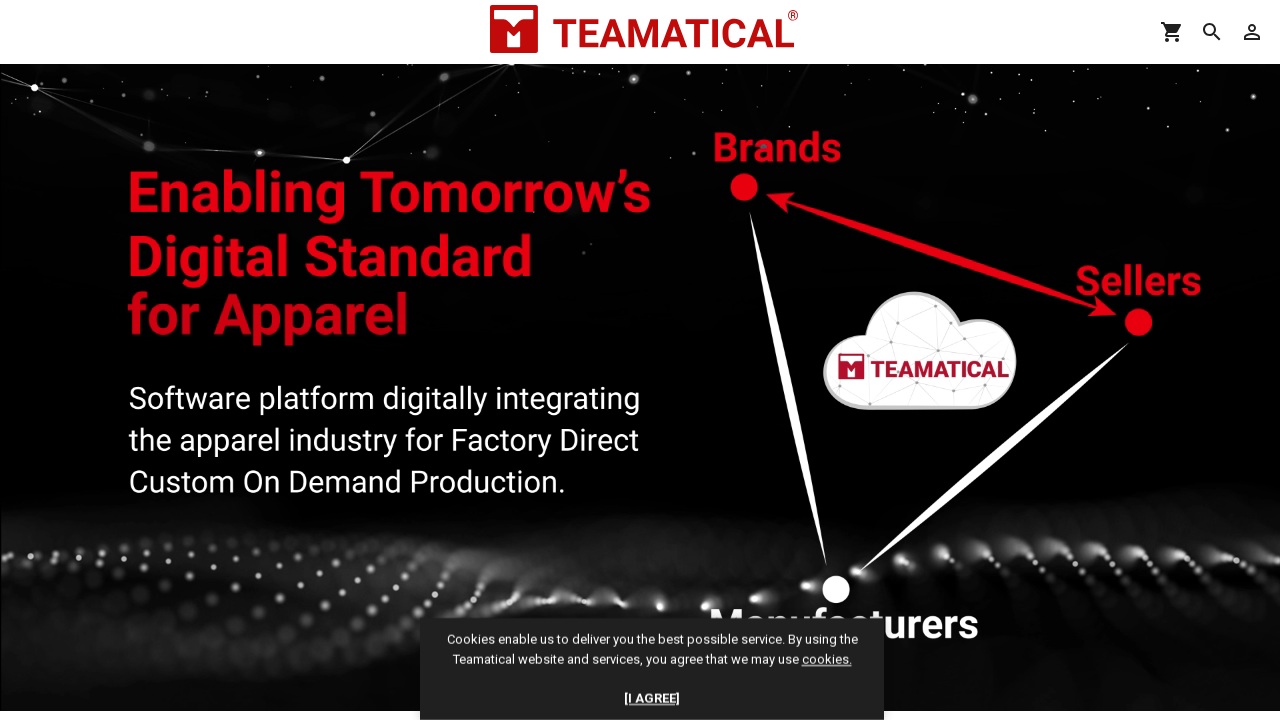

Verified application-name meta tag is set to Teamatical
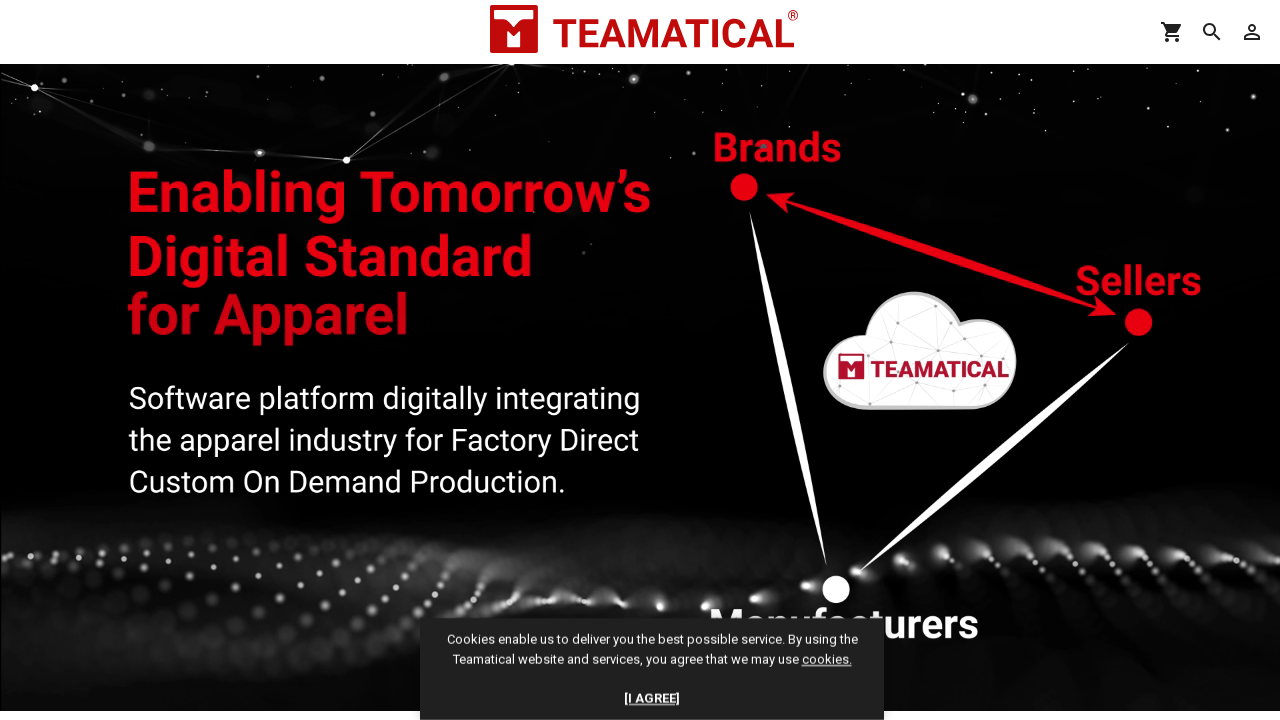

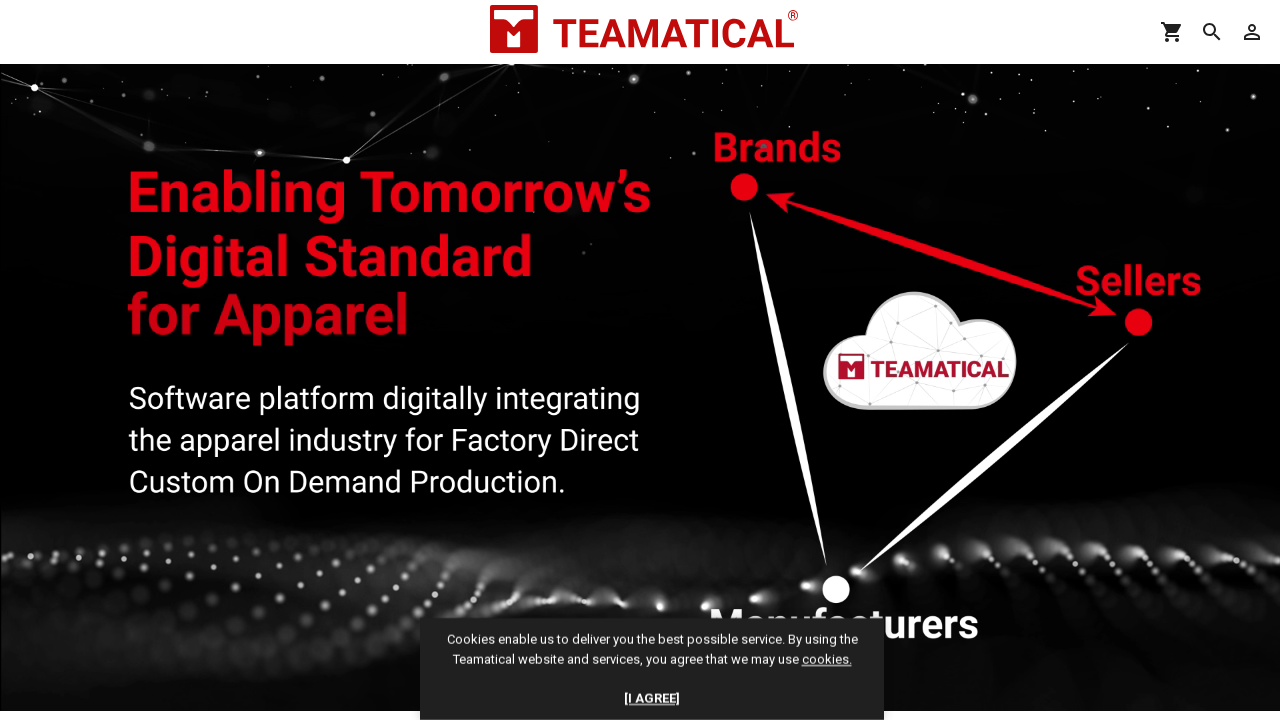